Tests form interaction on a basic HTML form by clicking all three checkboxes and selecting radio button 3, verifying element states before clicking.

Starting URL: https://testpages.herokuapp.com/styled/basic-html-form-test.html

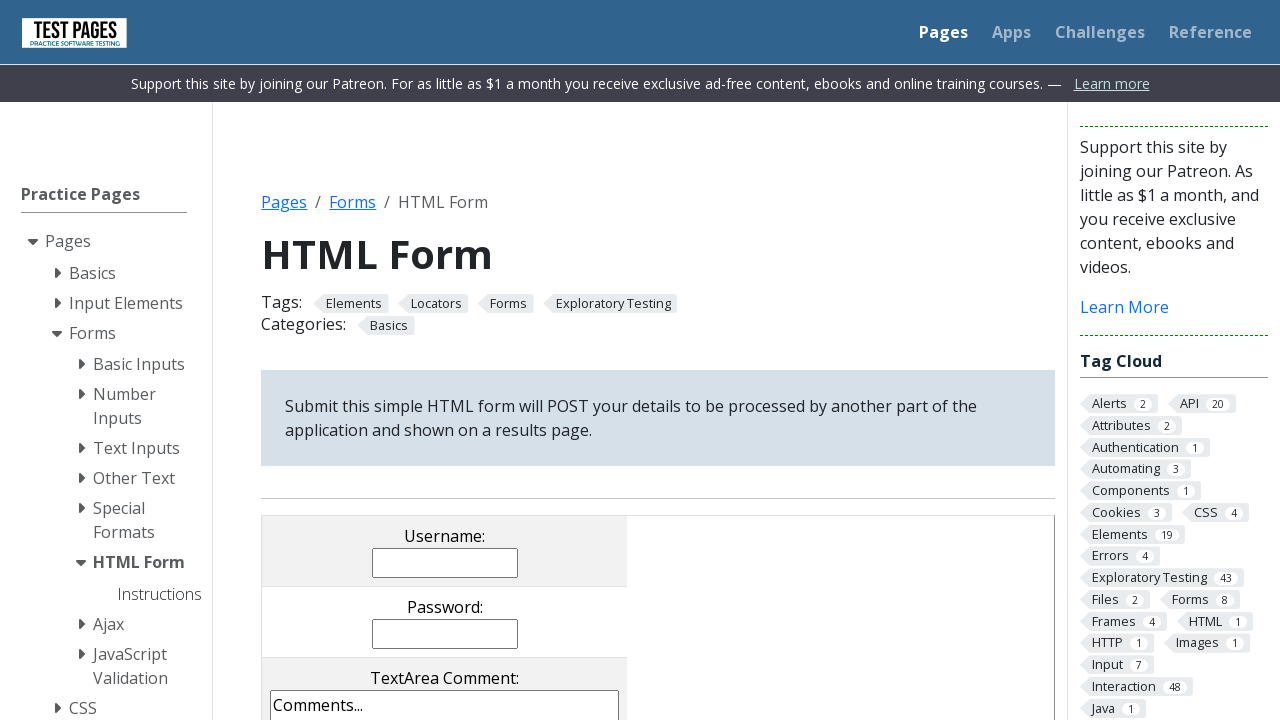

Located checkbox 1 (cb1)
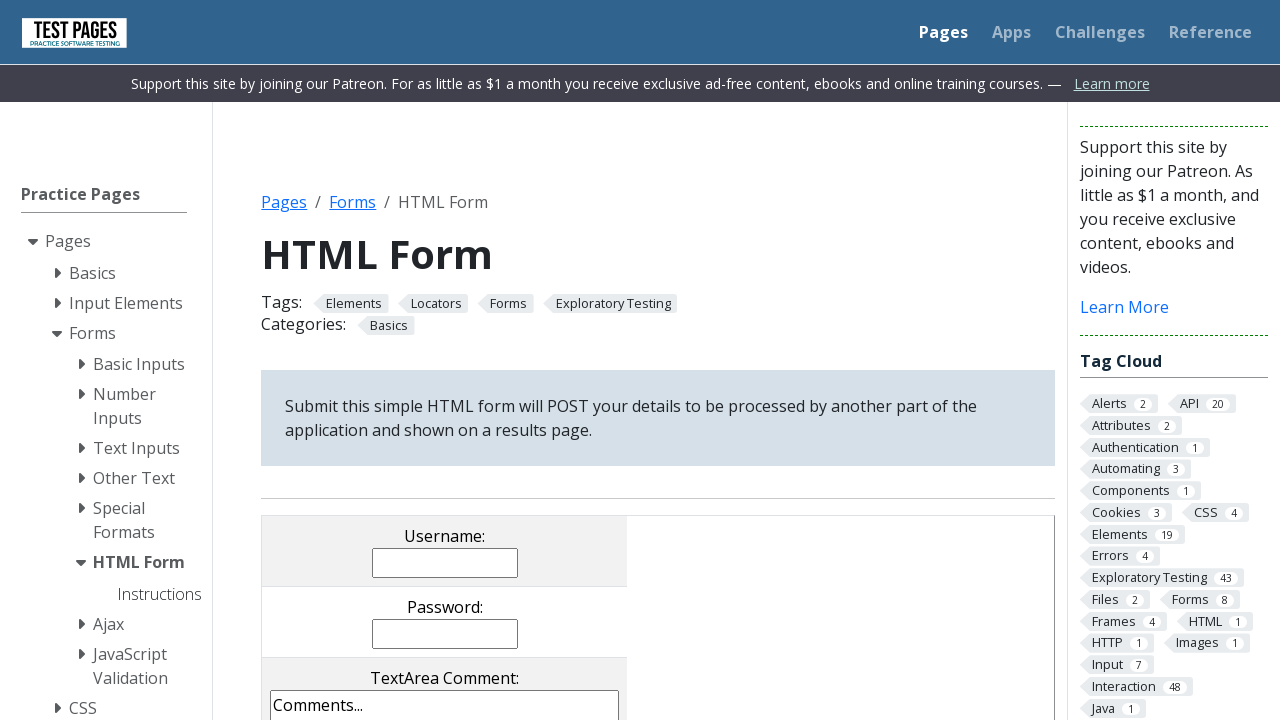

Verified checkbox 1 is visible, enabled, and unchecked
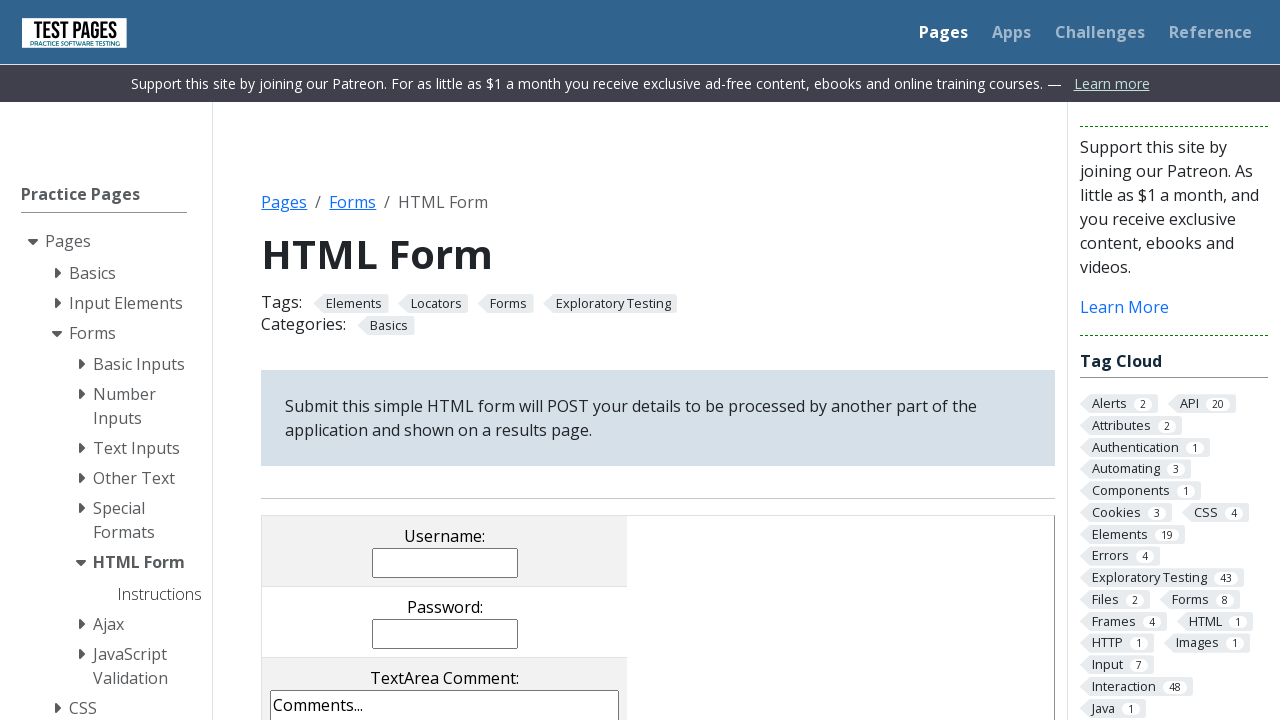

Clicked checkbox 1 (cb1) at (299, 360) on input[value='cb1']
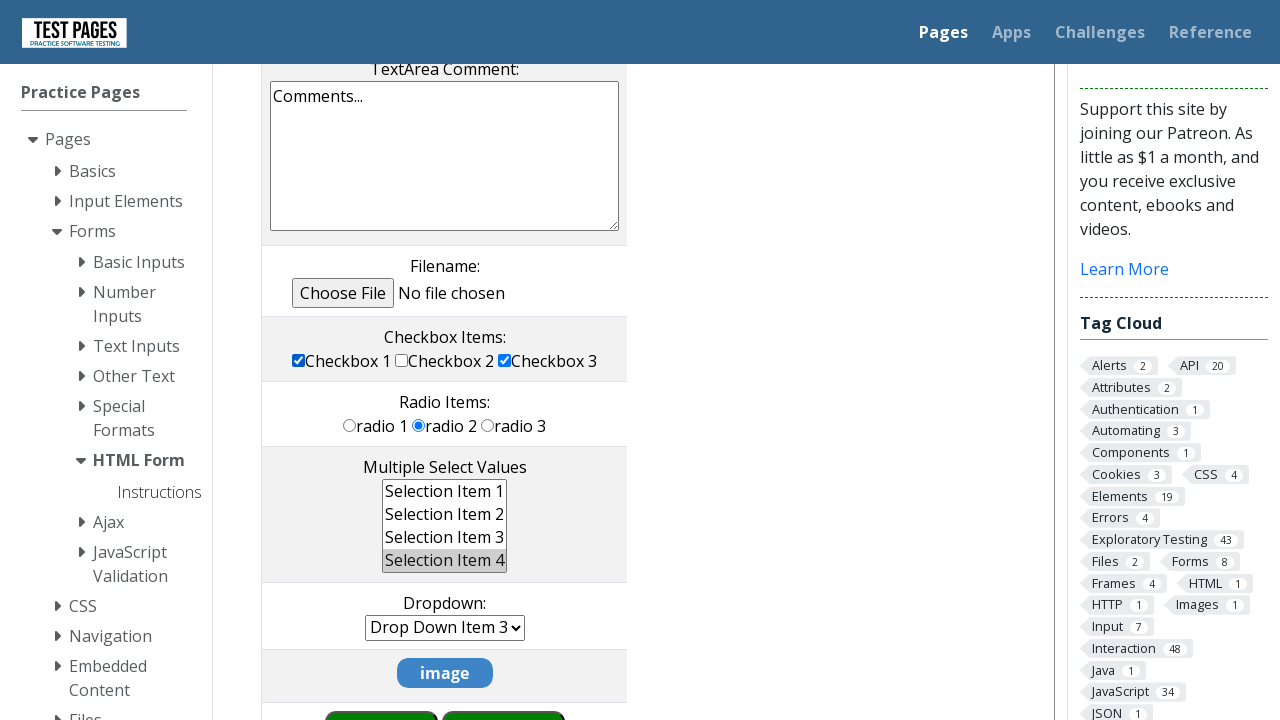

Located checkbox 2 (cb2)
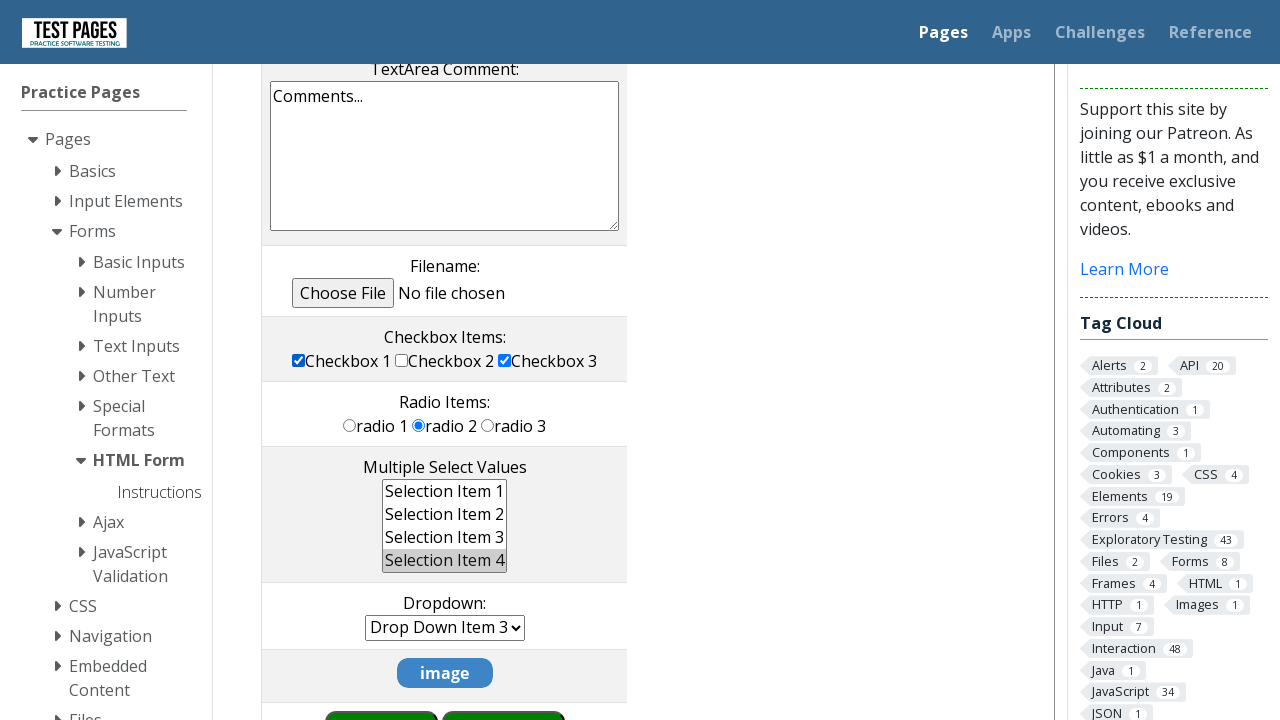

Verified checkbox 2 is visible, enabled, and unchecked
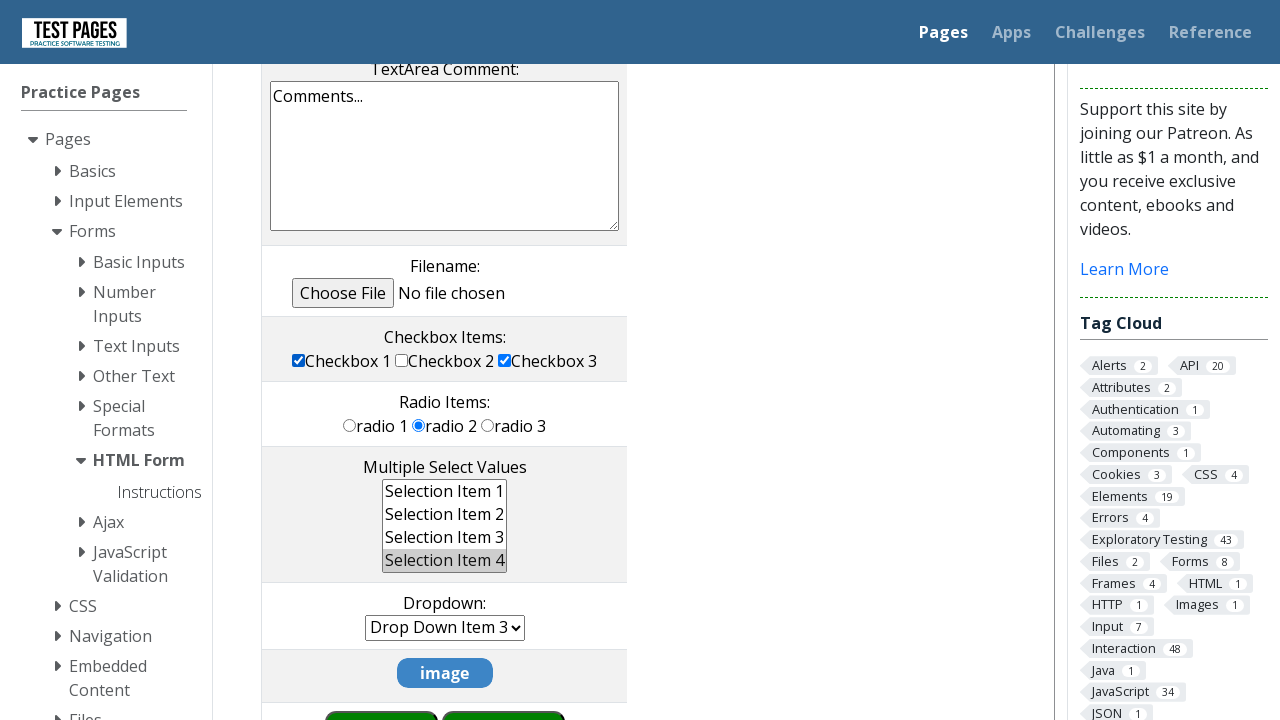

Clicked checkbox 2 (cb2) at (402, 360) on input[value='cb2']
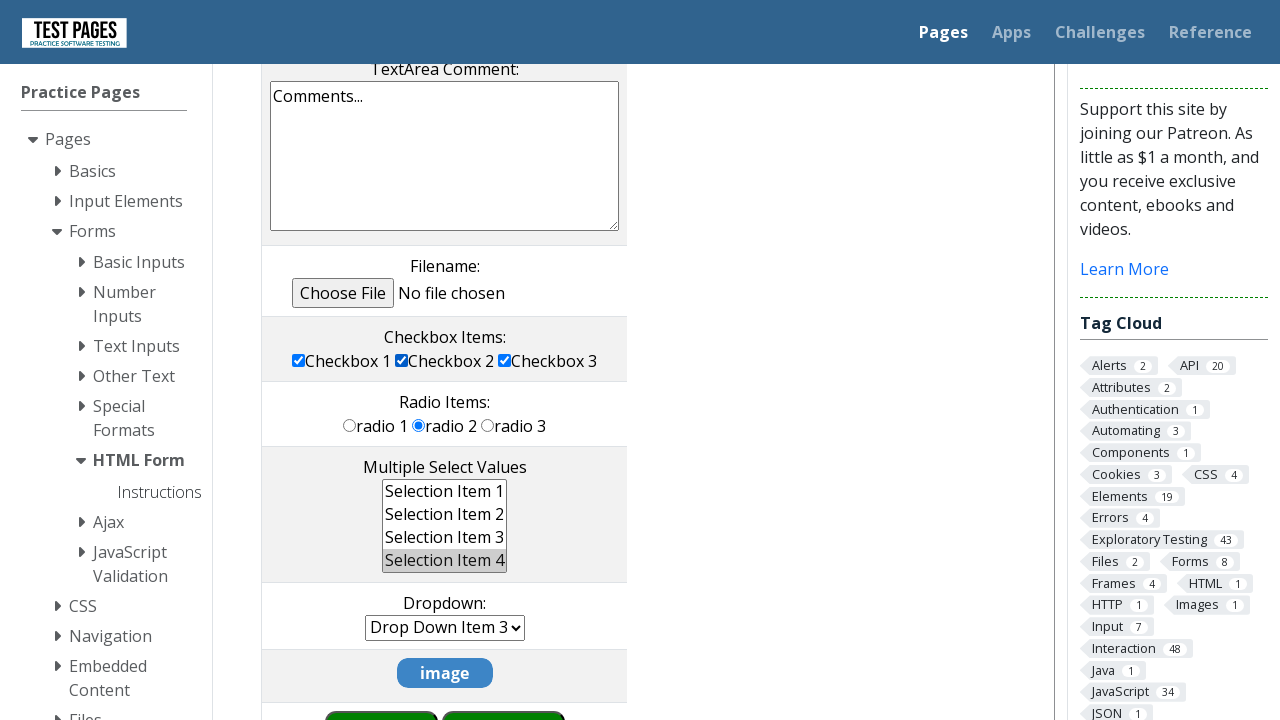

Located checkbox 3 (cb3)
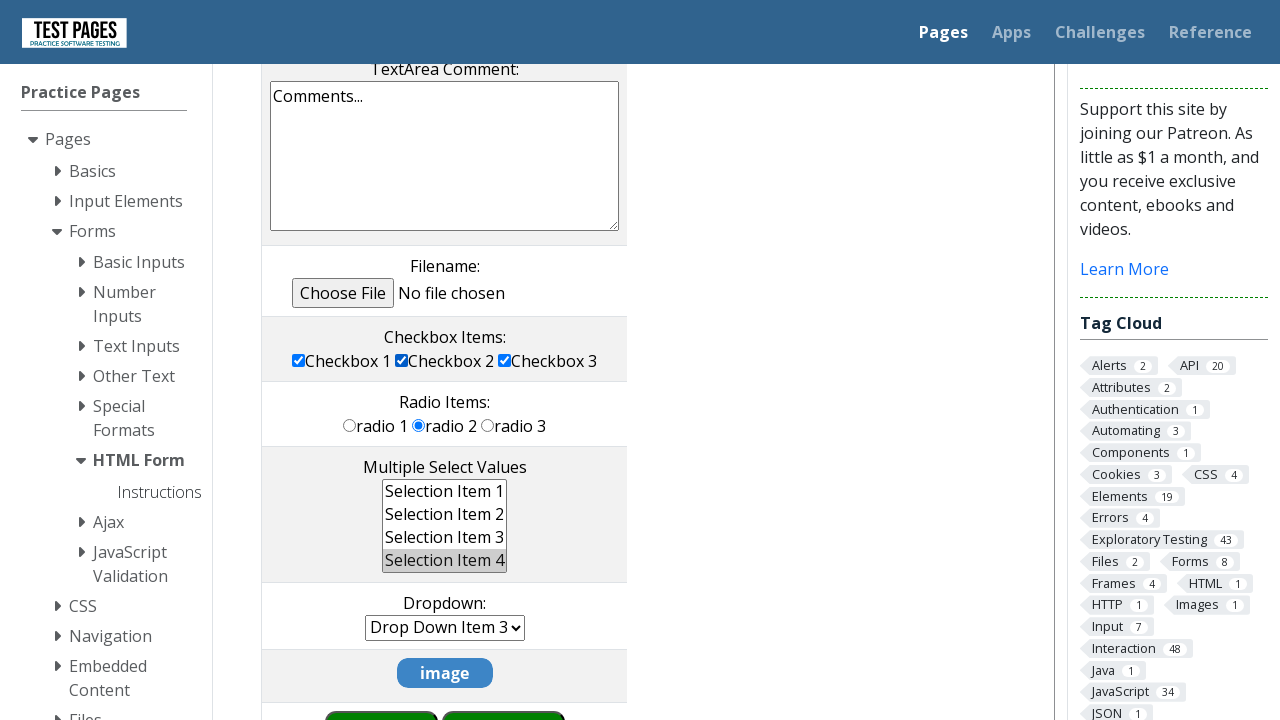

Located radio button 3 (rd3)
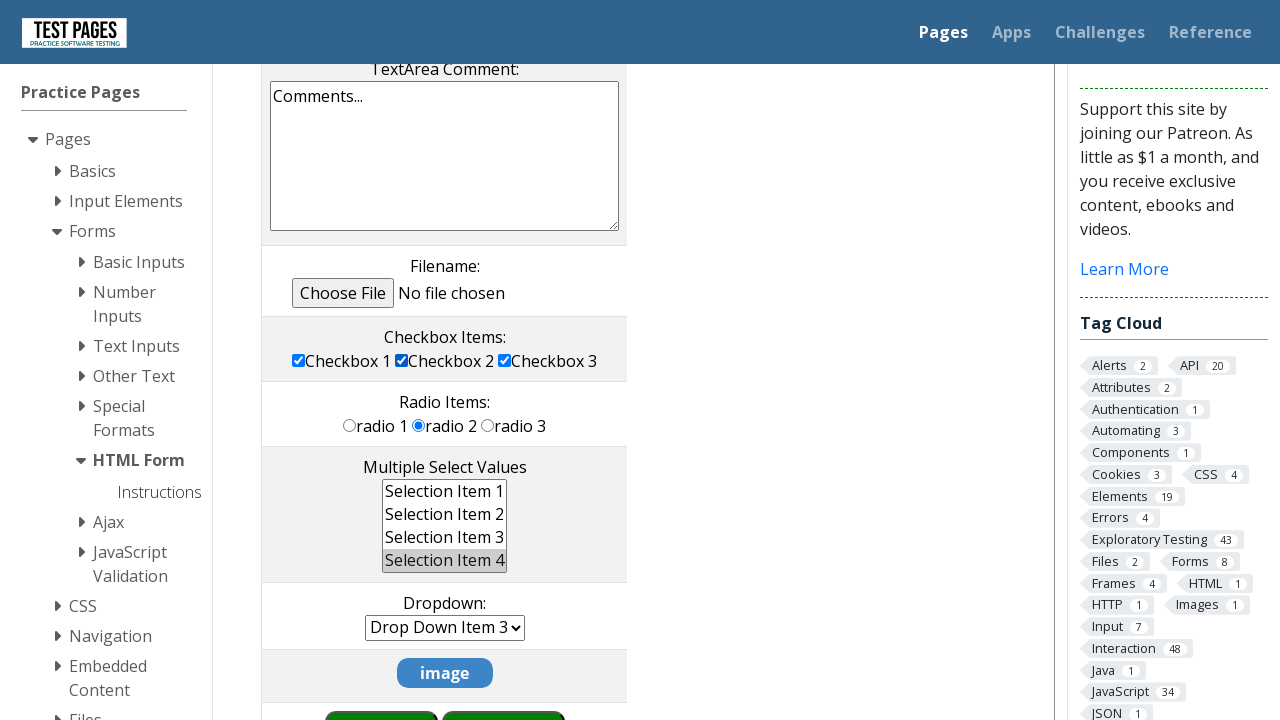

Verified radio button 3 is visible, enabled, and unchecked
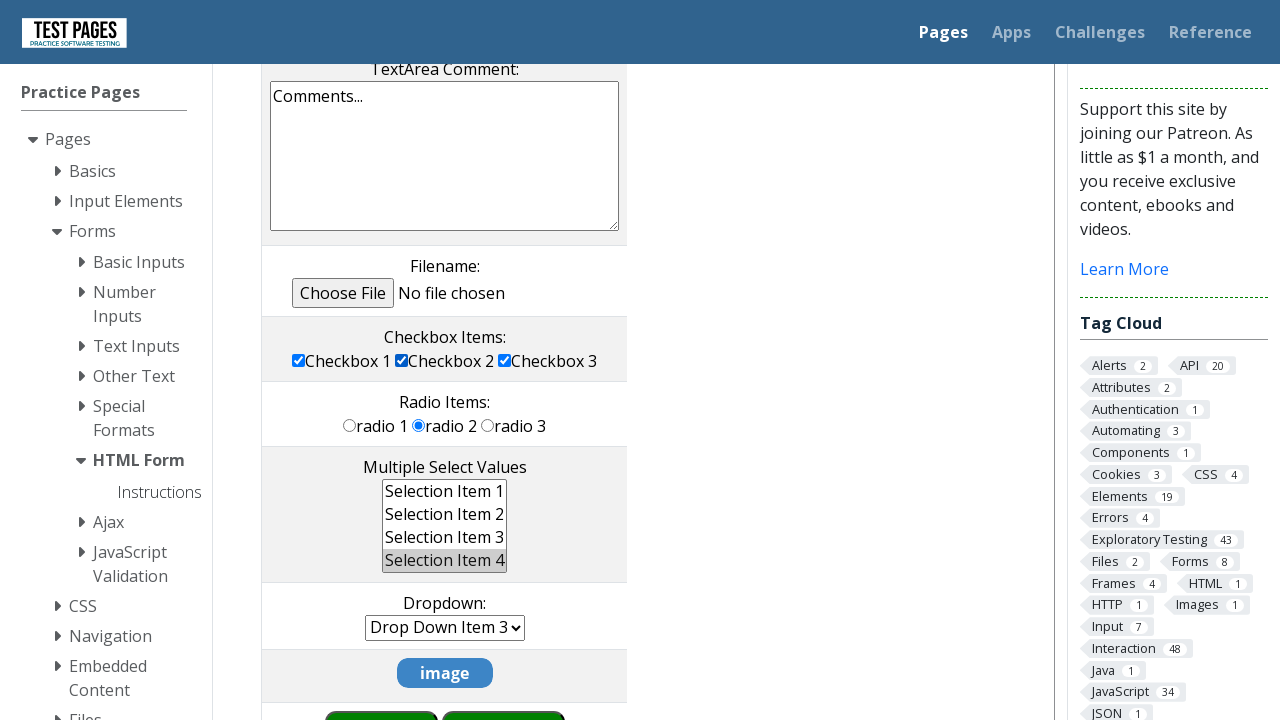

Clicked radio button 3 (rd3) at (488, 425) on input[value='rd3']
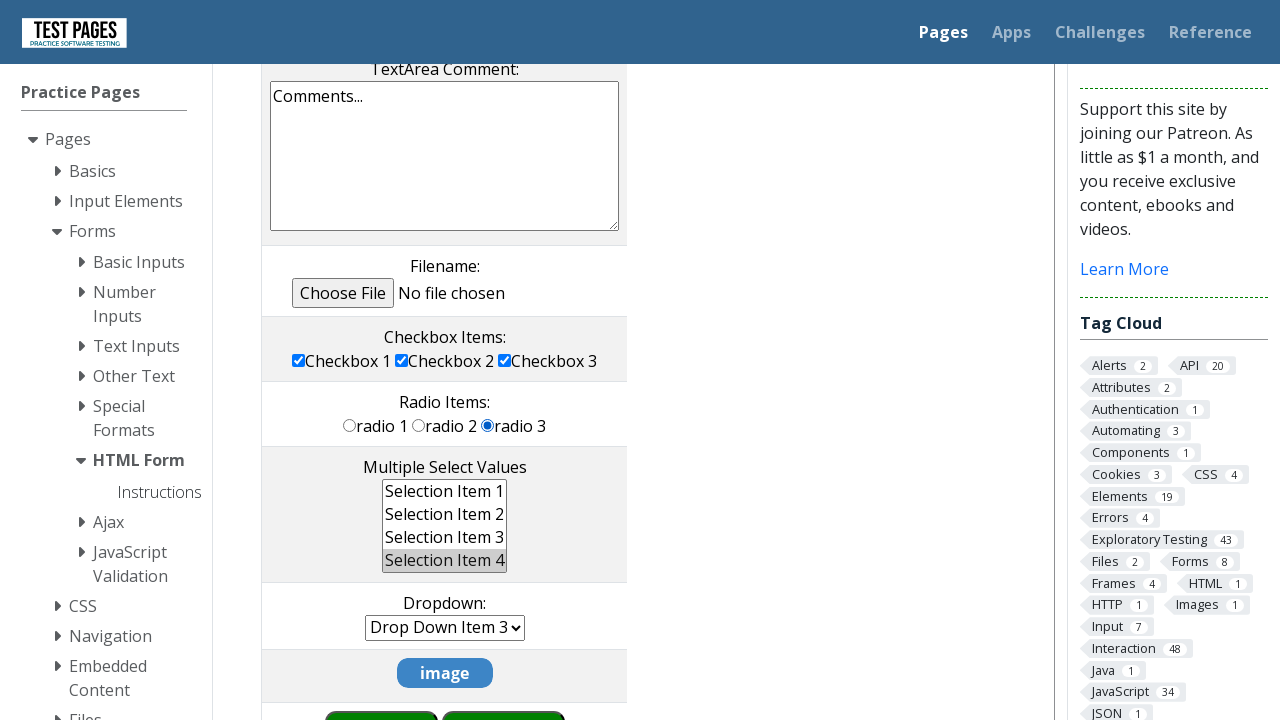

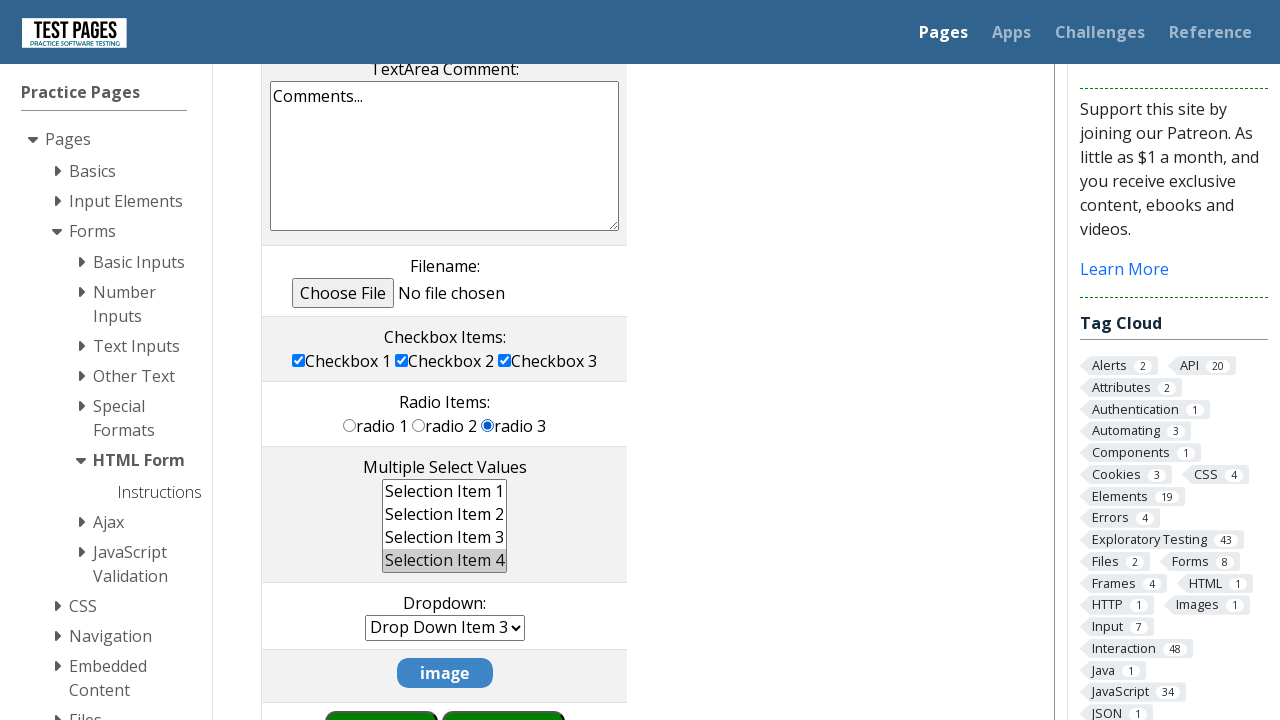